Tests auto-suggestive dropdown functionality by typing partial text and selecting a specific option from the suggestions list

Starting URL: https://rahulshettyacademy.com/dropdownsPractise/

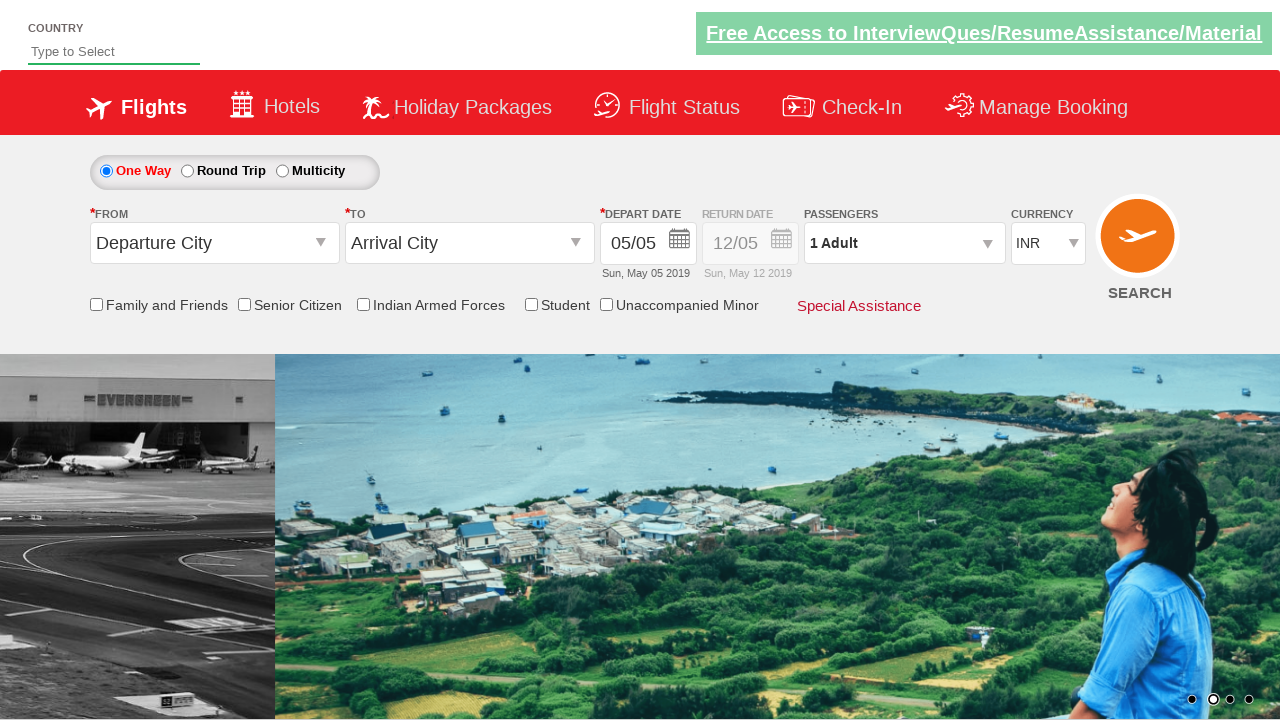

Navigated to auto-suggestive dropdown practice page
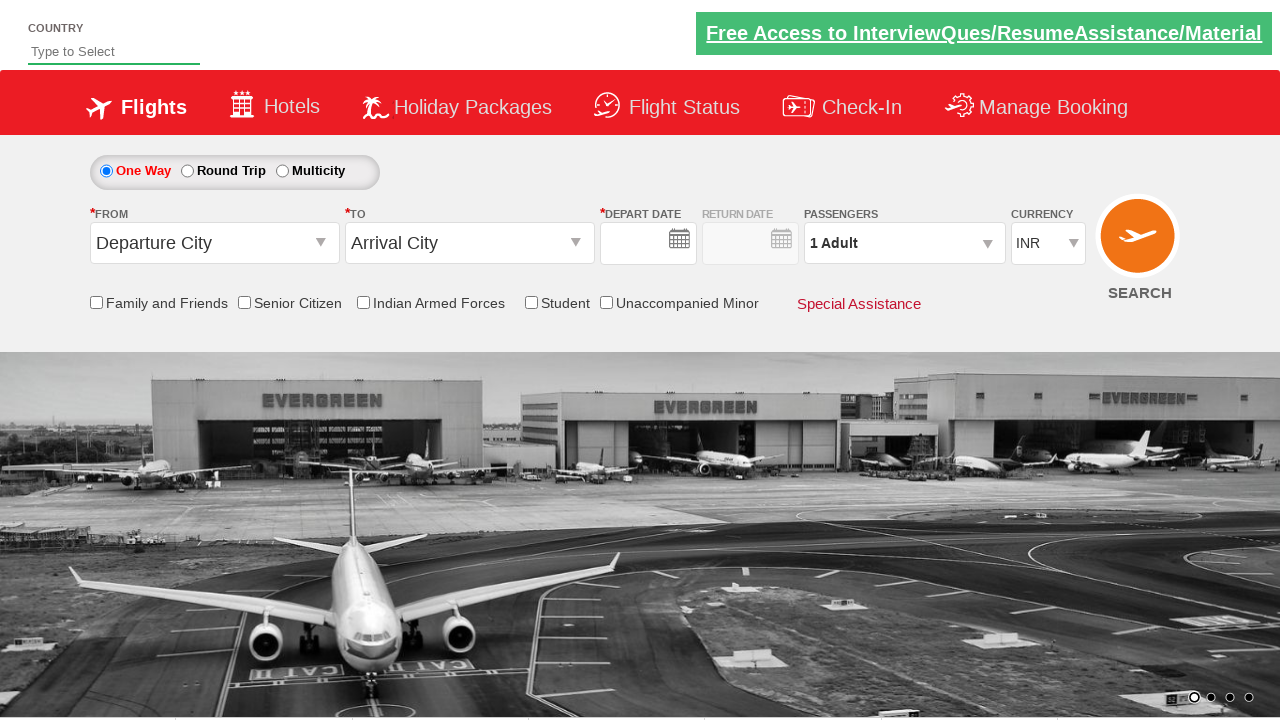

Typed 'me' into auto-suggest field on input[placeholder='Type to Select']
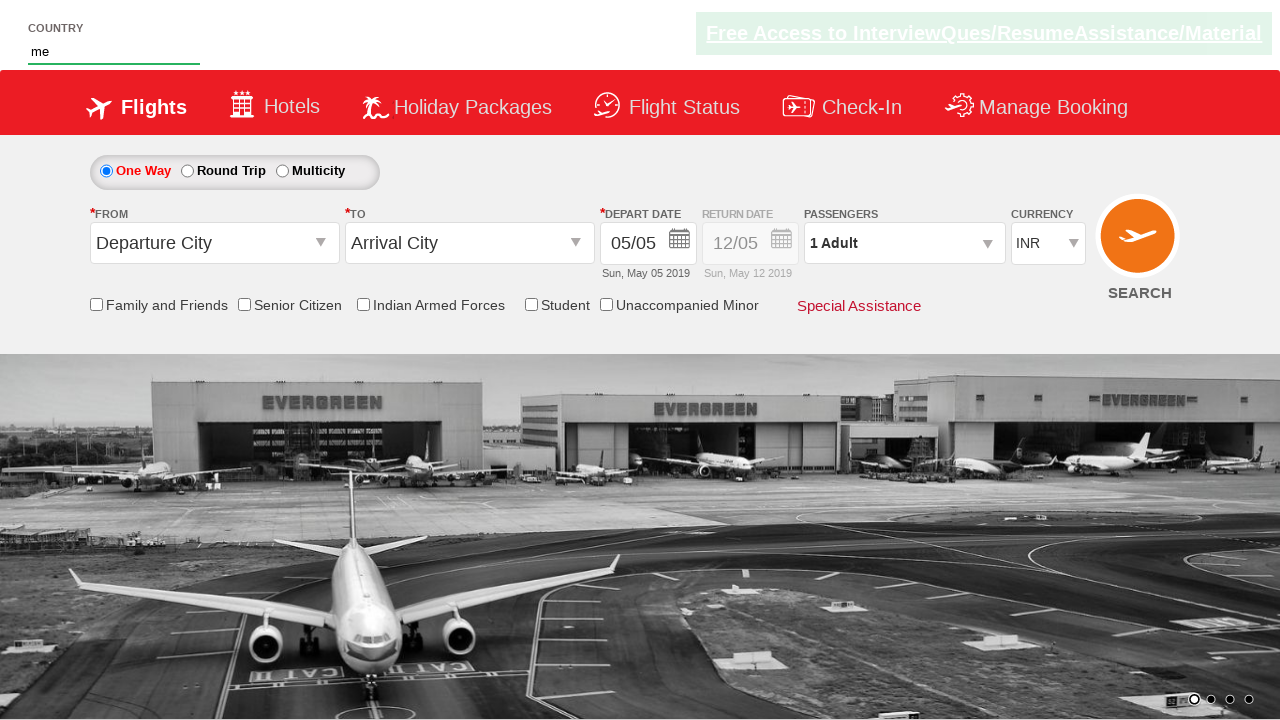

Waited for suggestions dropdown to appear
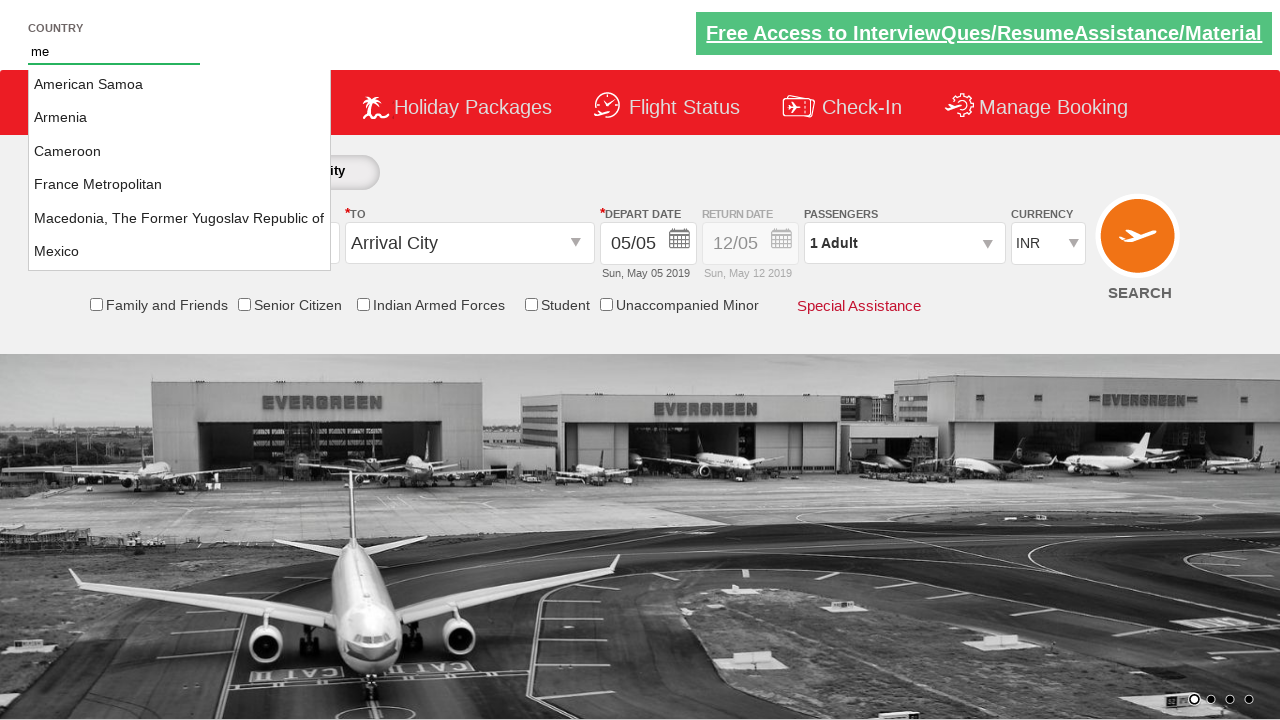

Retrieved all suggestion elements from dropdown
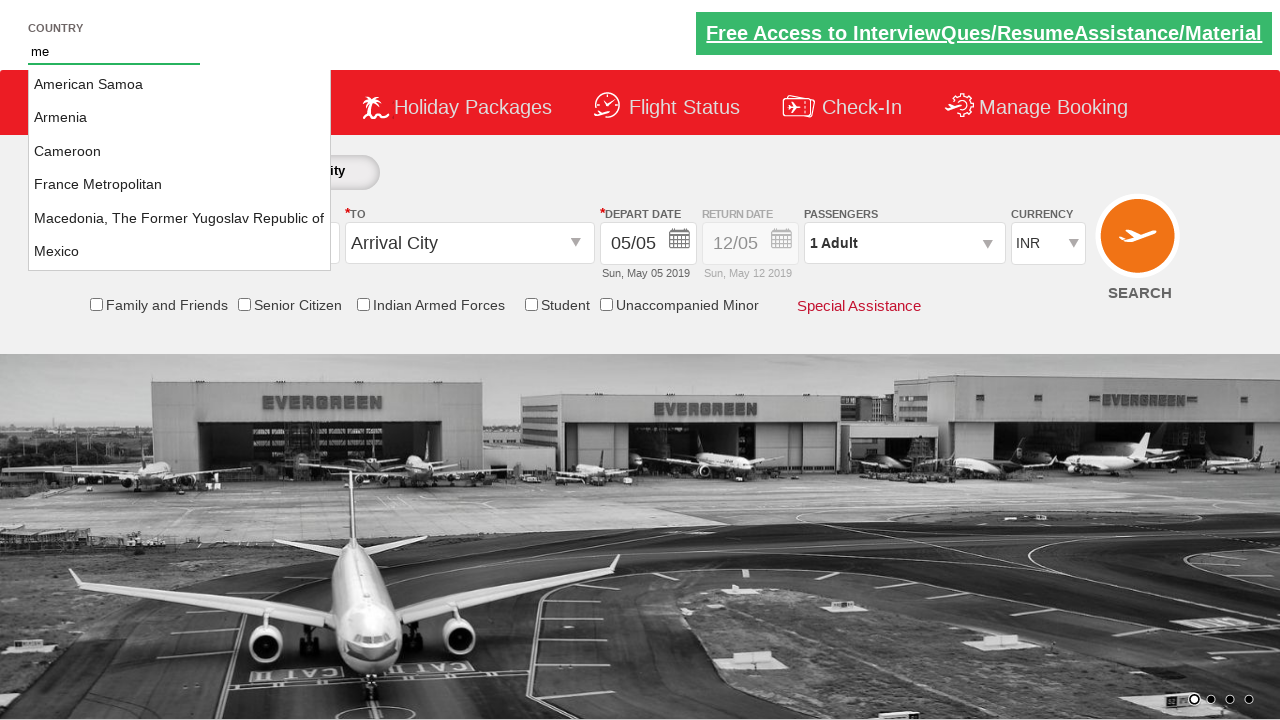

Selected 'Mexico' from the auto-suggestive dropdown at (180, 252) on li[class='ui-menu-item'] a >> nth=5
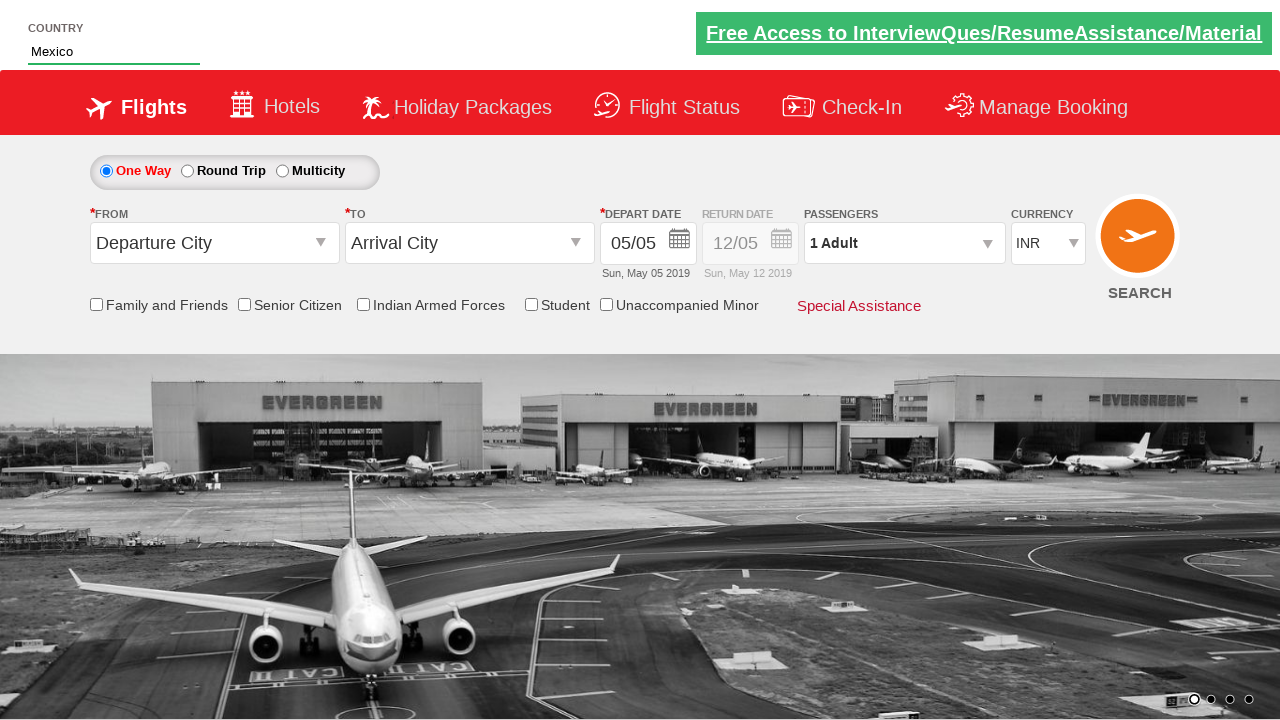

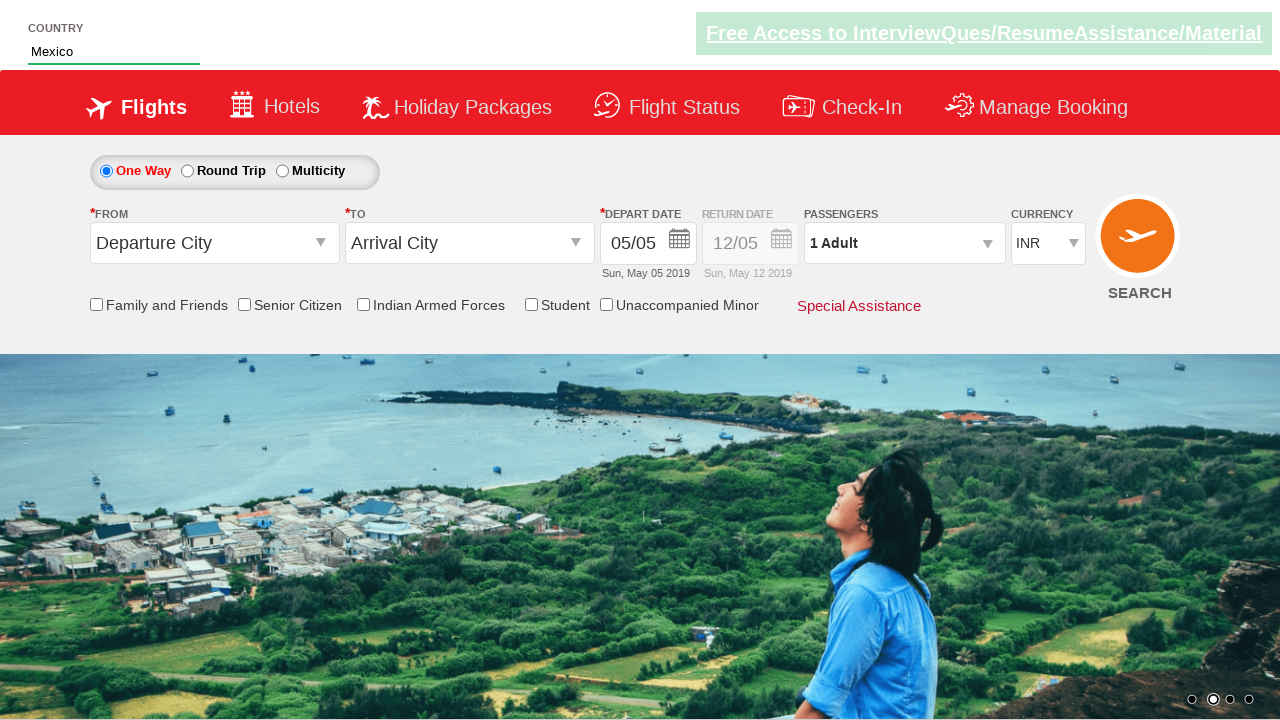